Tests key press detection by sending a backspace key and verifying it was captured

Starting URL: https://the-internet.herokuapp.com/

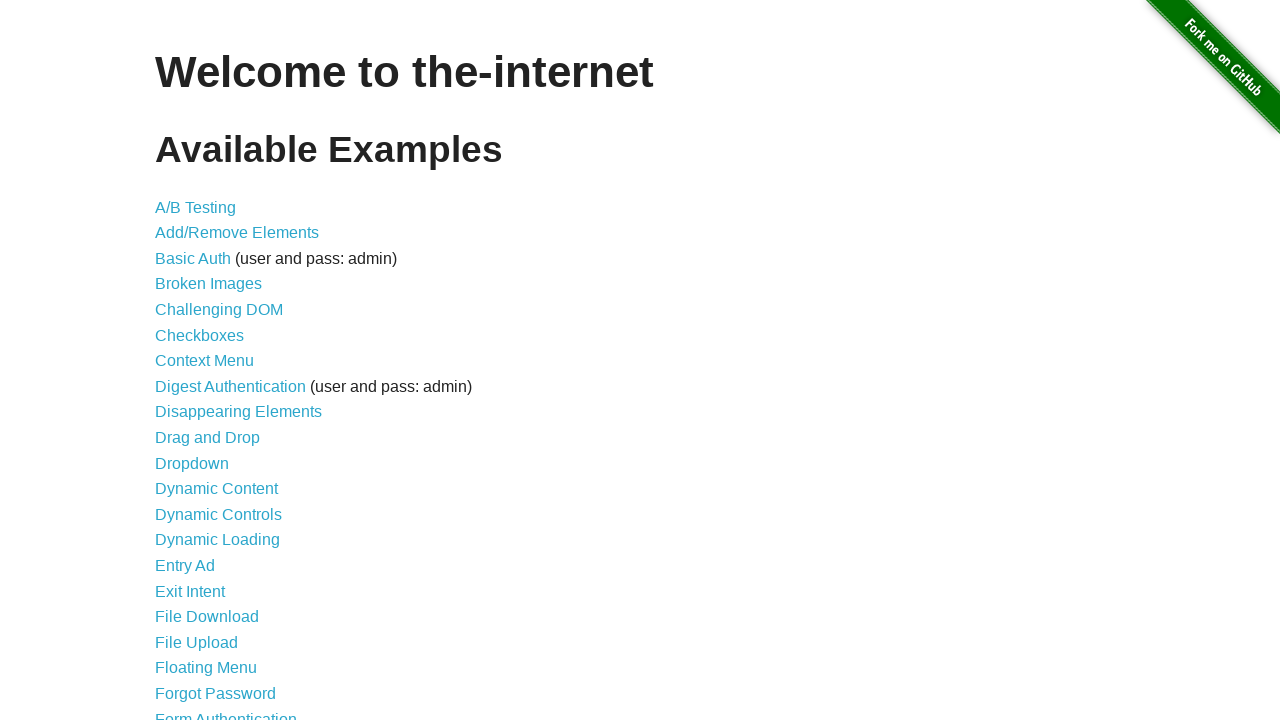

Clicked on Key Presses link at (200, 360) on text=Key Presses
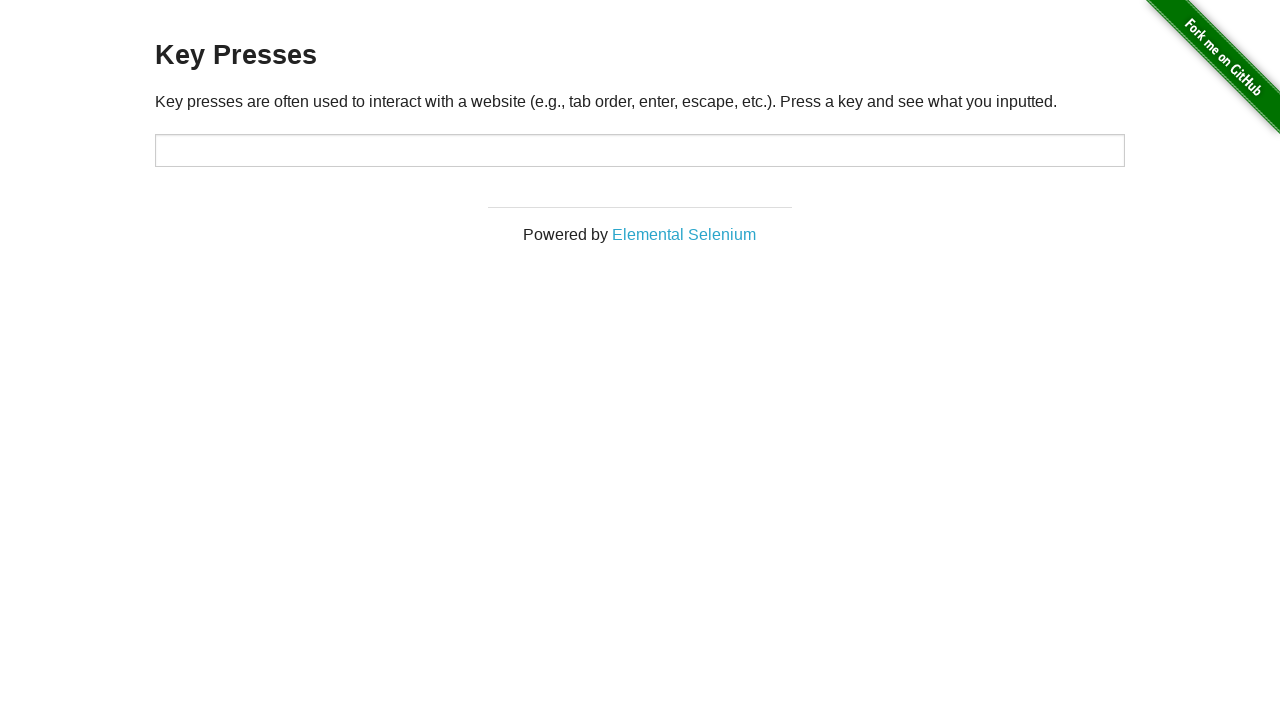

Pressed Backspace key in target input field on #target
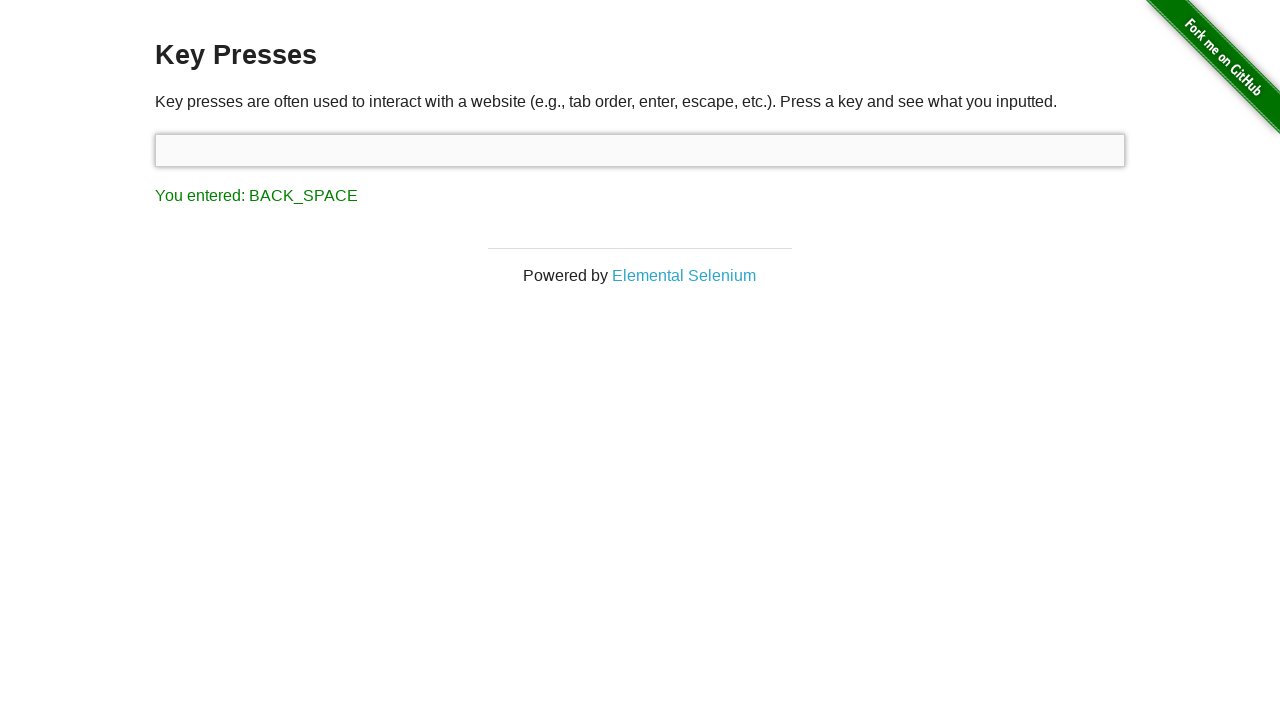

Verified result displays 'You entered: BACK_SPACE'
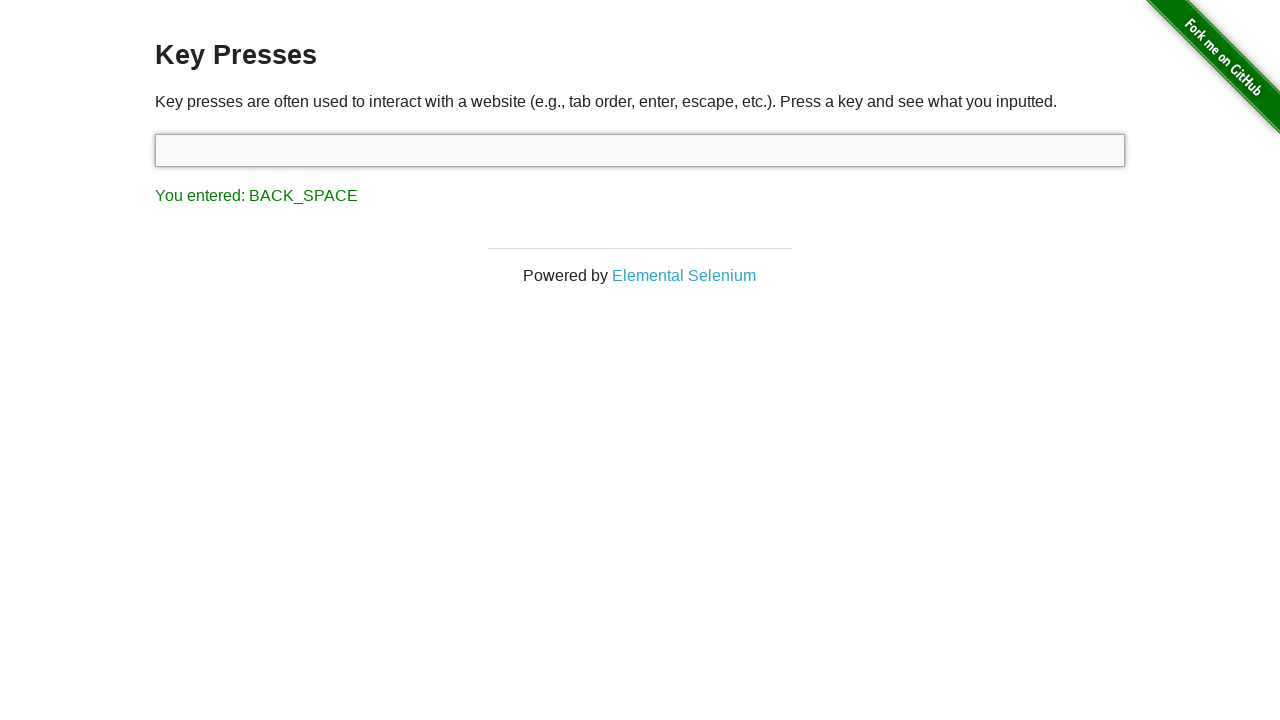

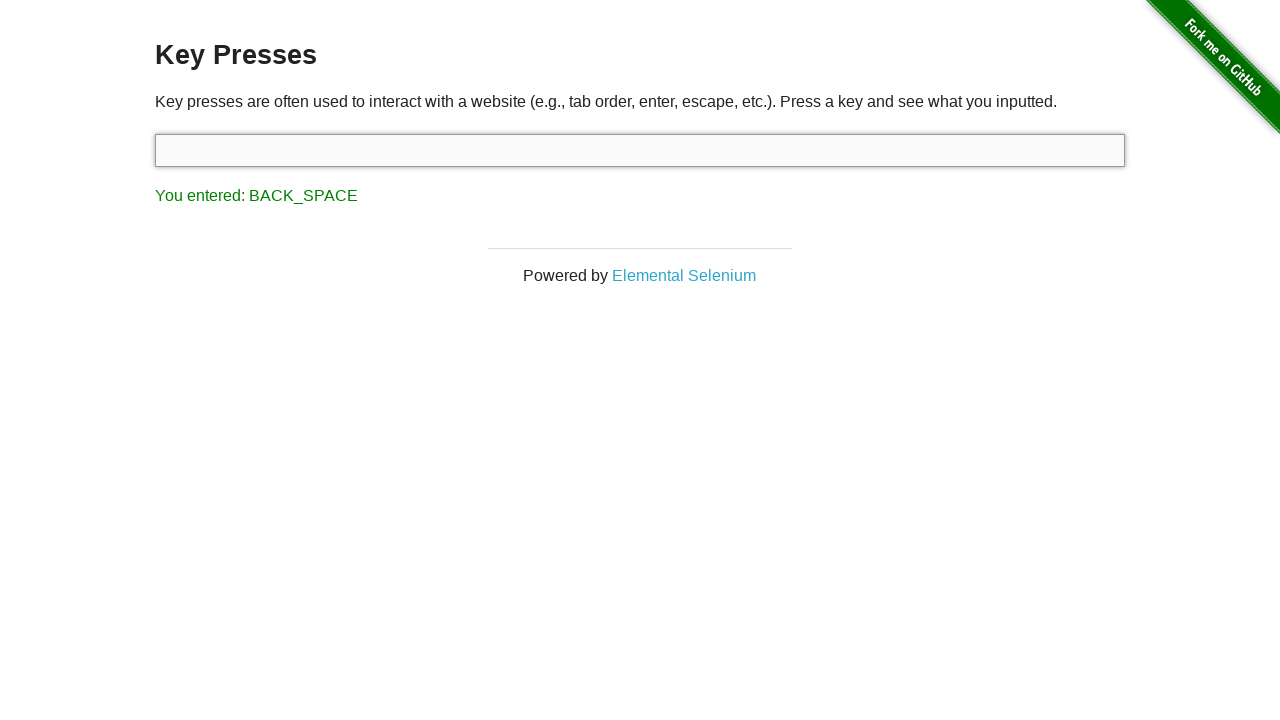